Tests the Python.org search functionality by entering "pycon" in the search field and submitting the search

Starting URL: http://www.python.org

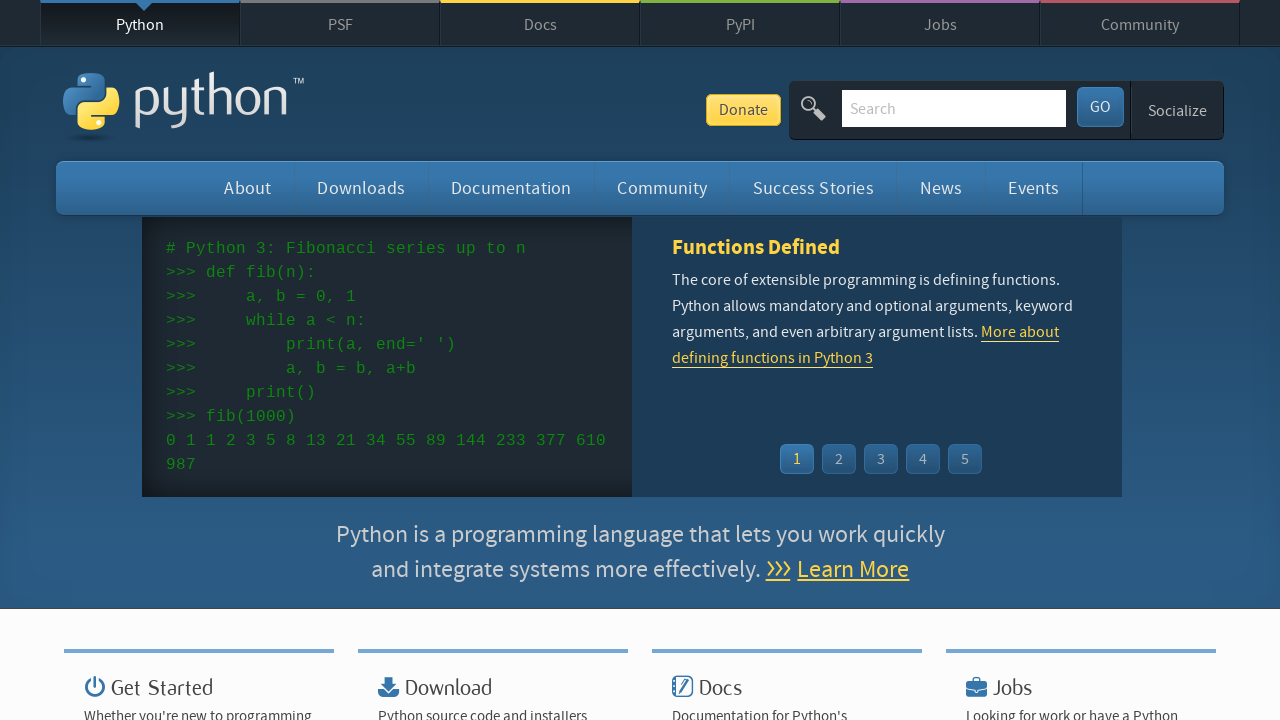

Filled search field with 'pycon' on input[name='q']
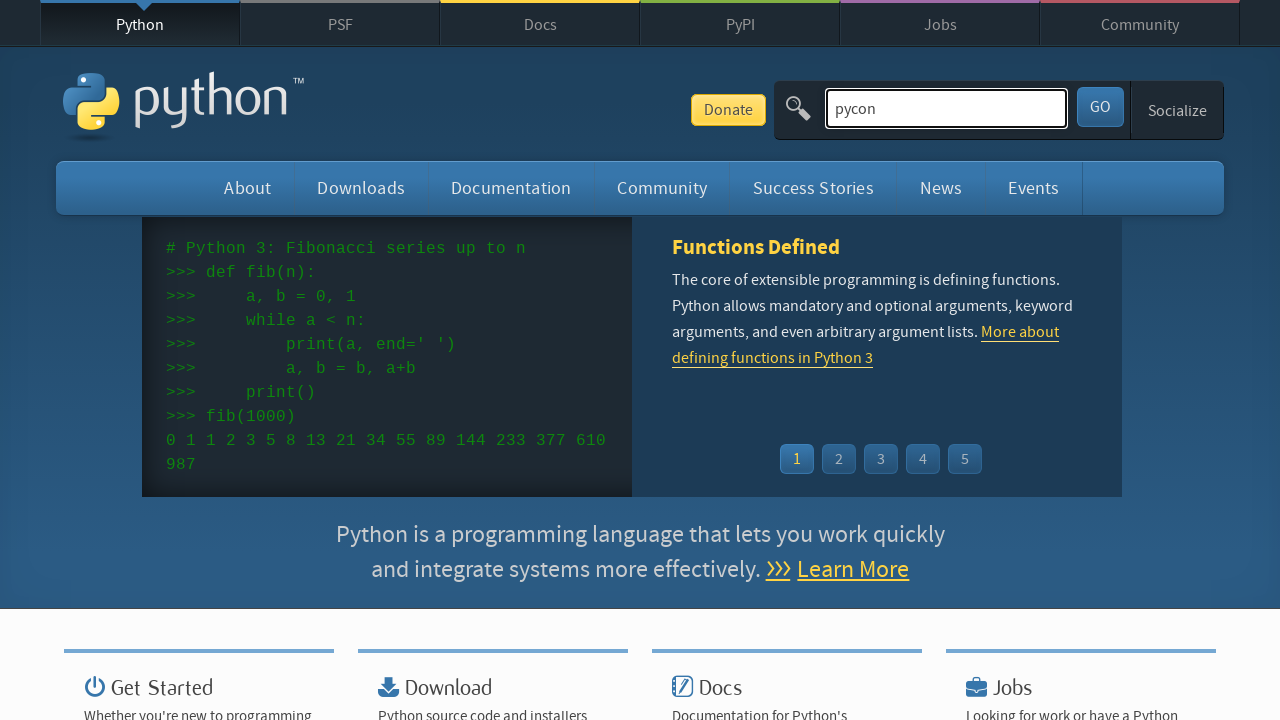

Pressed Enter to submit search query on input[name='q']
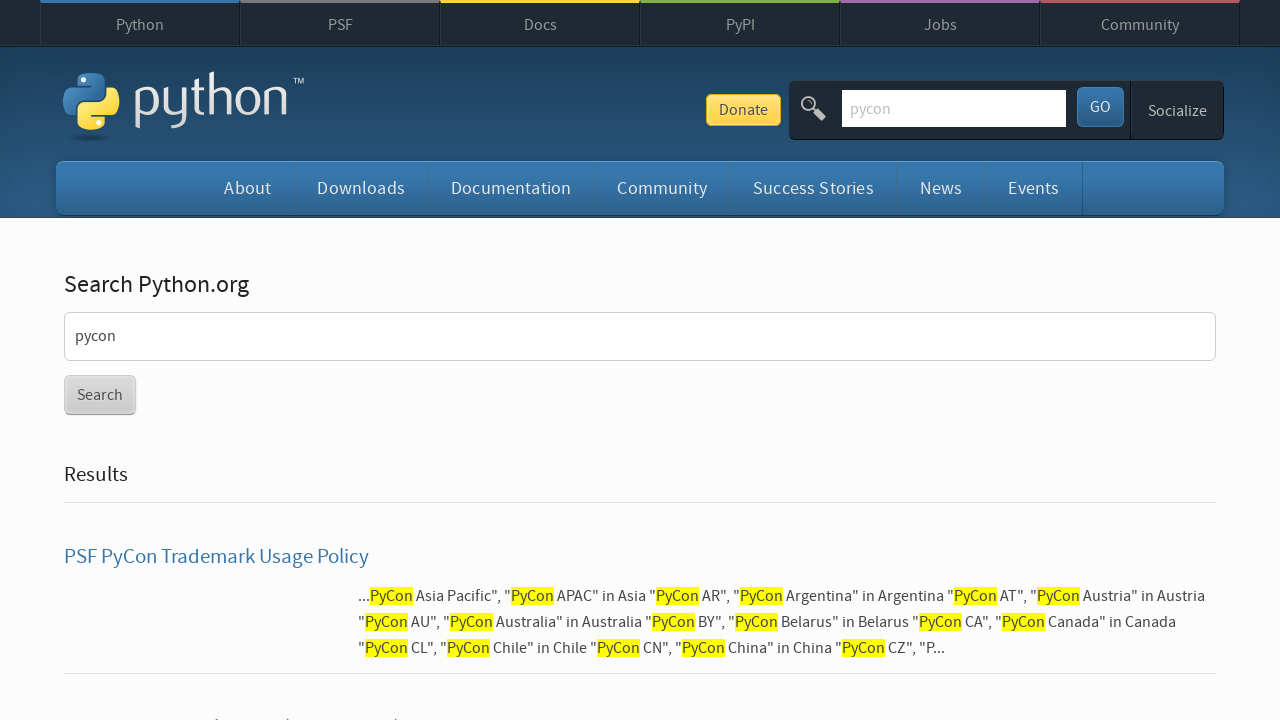

Search results loaded successfully
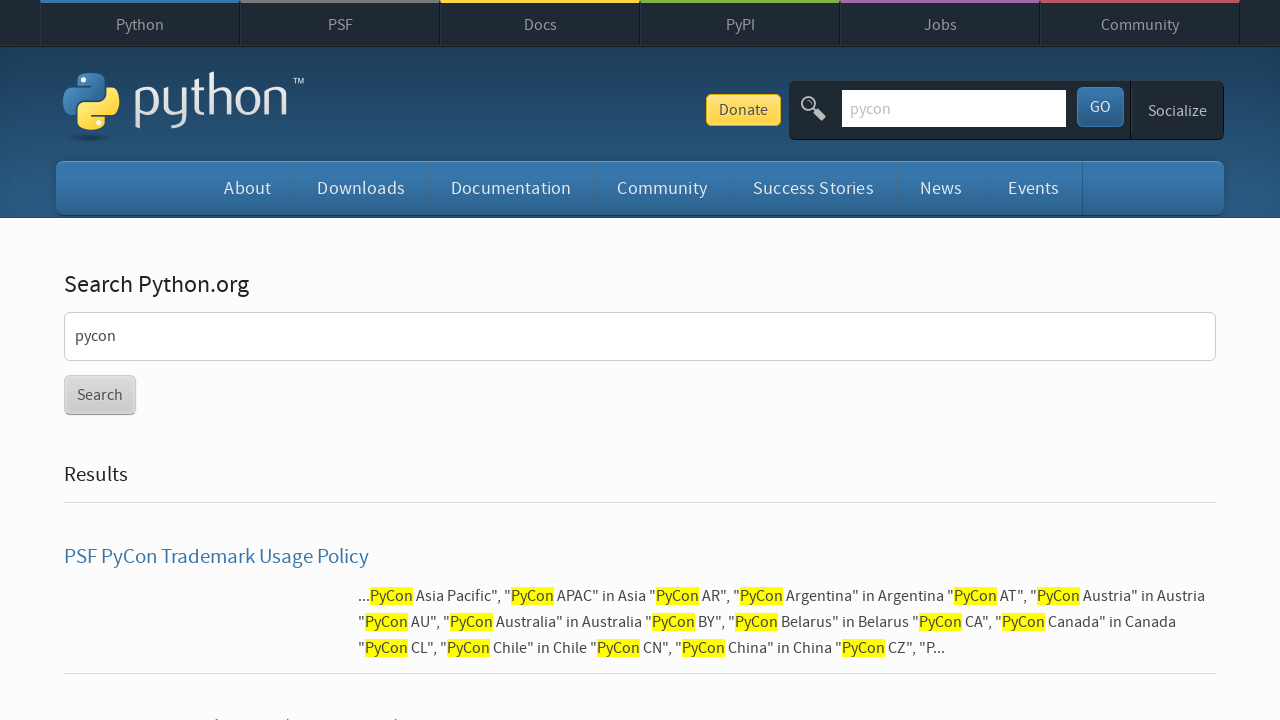

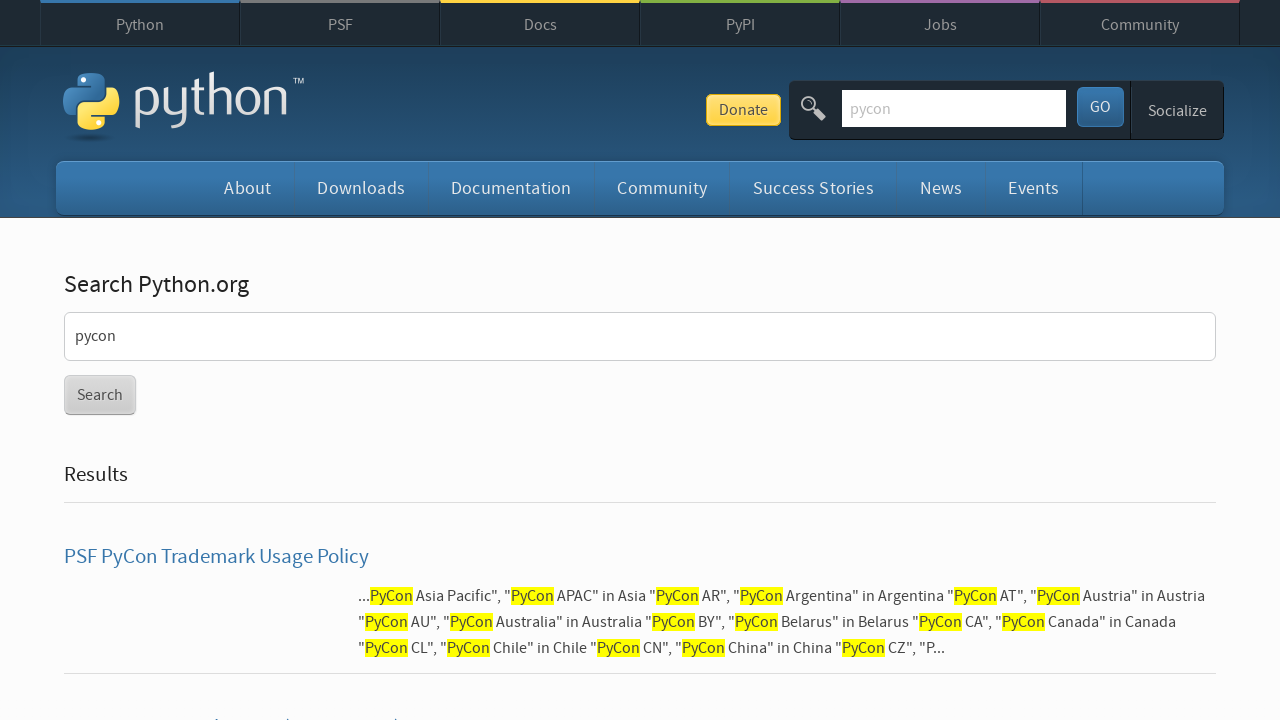